Navigates to the Team page and verifies the three team member names are displayed

Starting URL: http://www.99-bottles-of-beer.net/

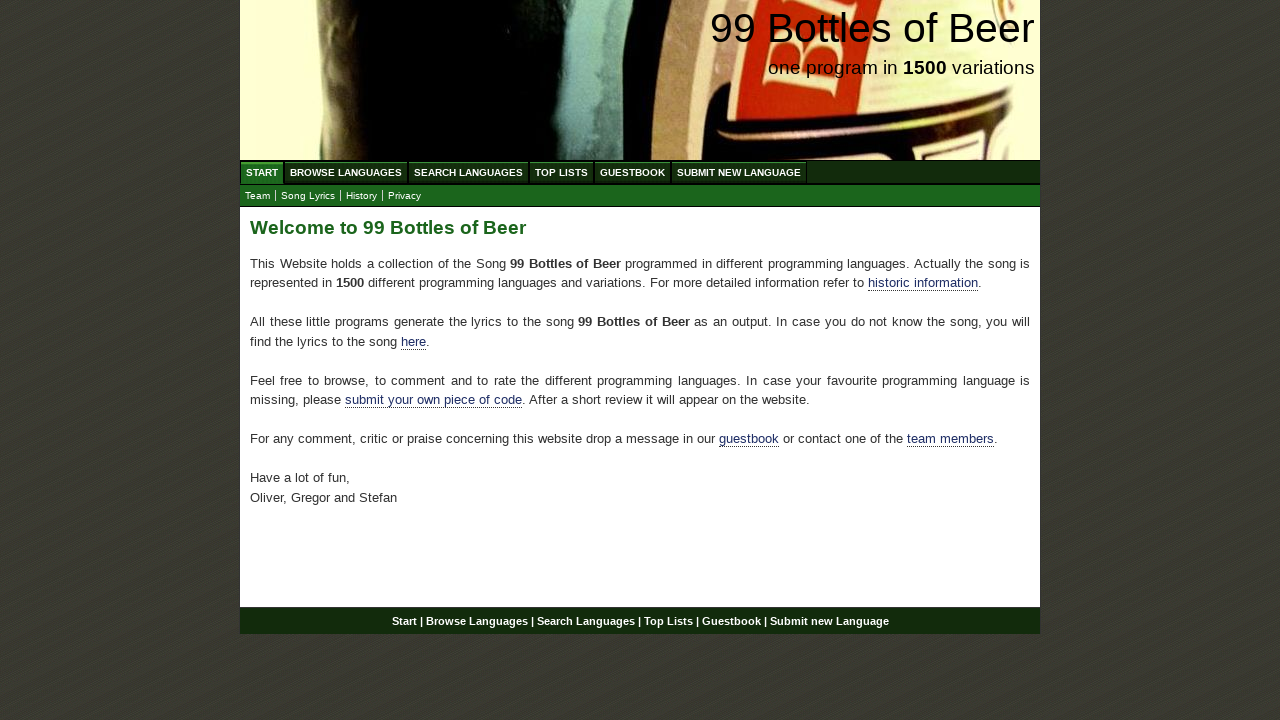

Clicked on Team menu item to navigate to team page at (258, 196) on xpath=//body/div[@id='wrap']/div[@id='navigation']/ul[@id='submenu']/li/a[@href=
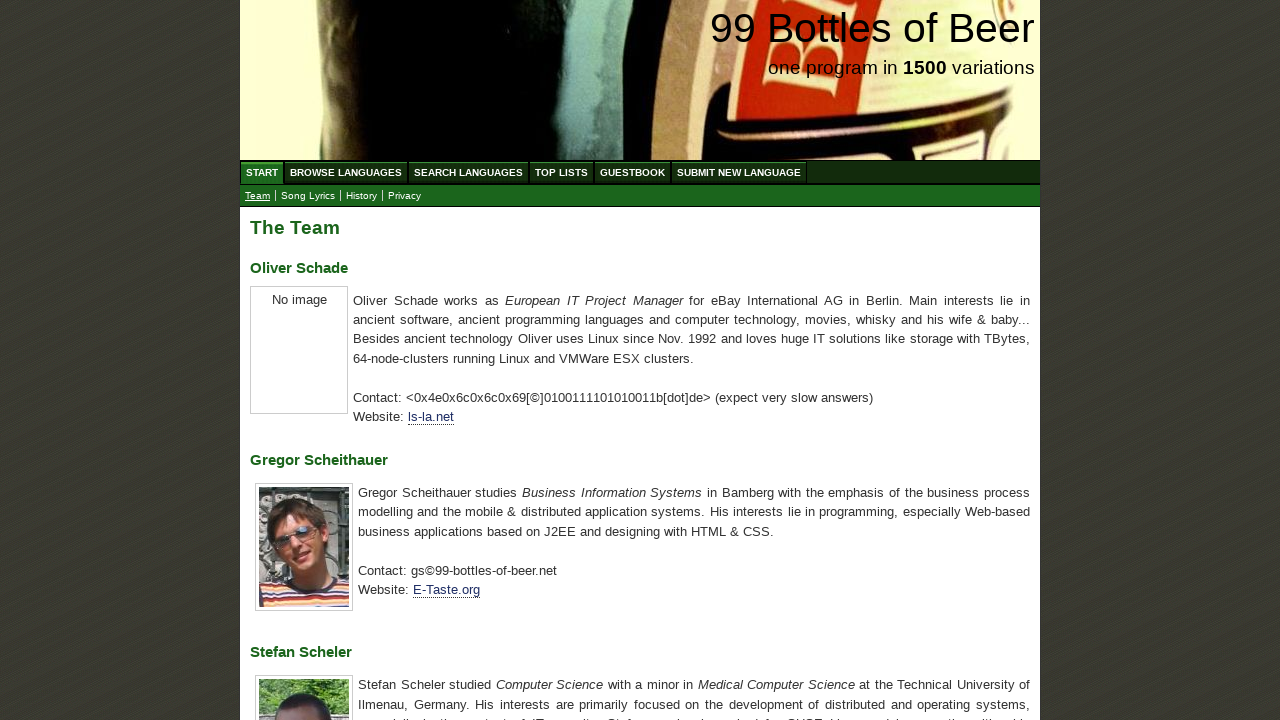

Located first team member 'Oliver Schade'
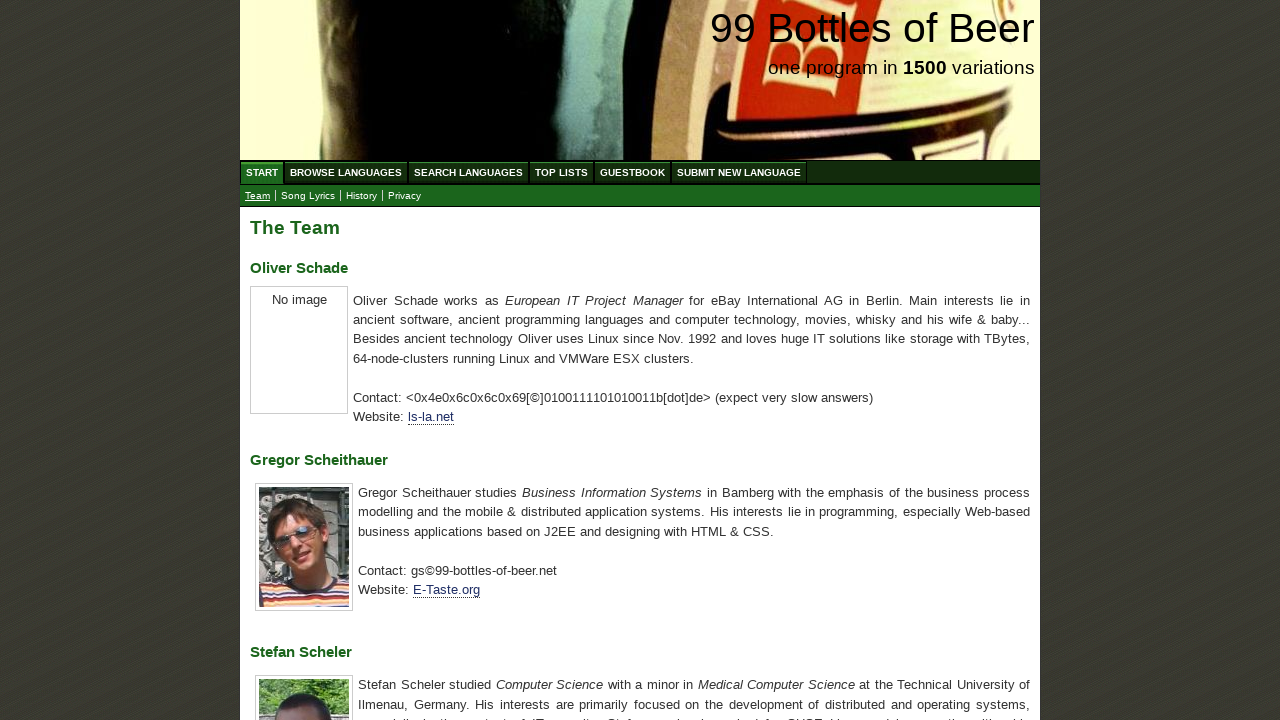

Verified Oliver Schade name is displayed correctly
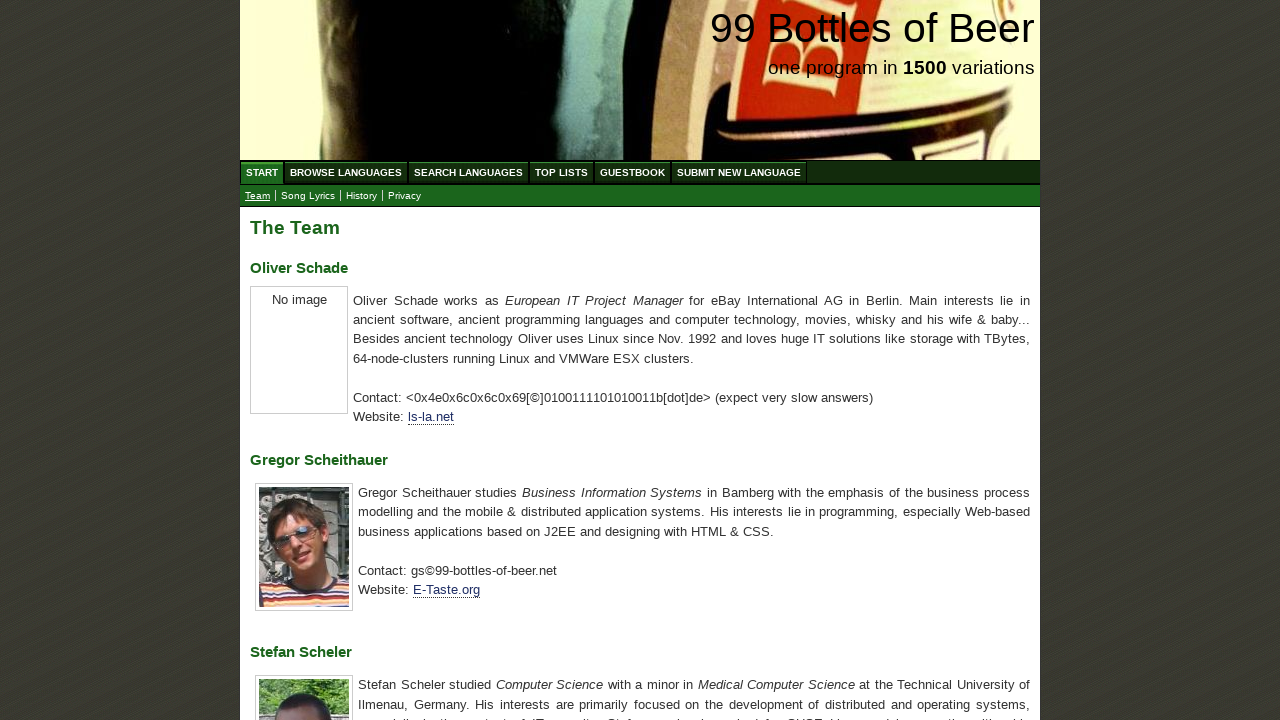

Located second team member 'Gregor Scheithauer'
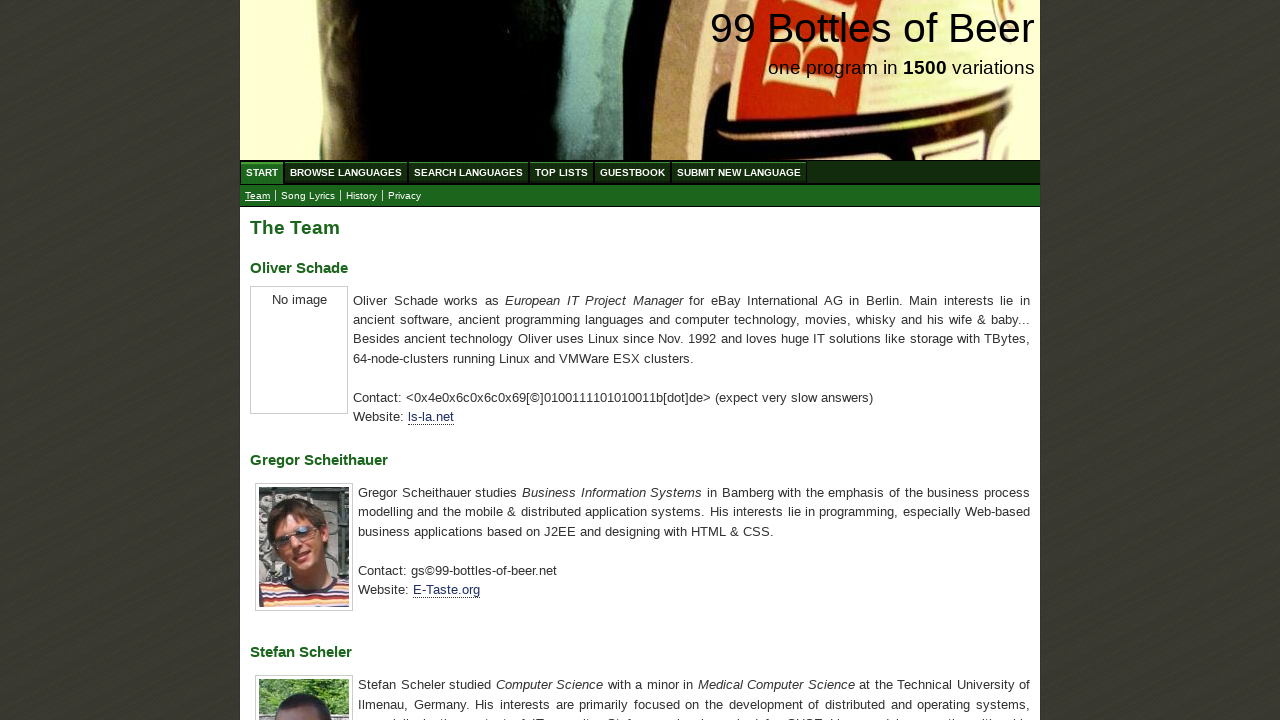

Verified Gregor Scheithauer name is displayed correctly
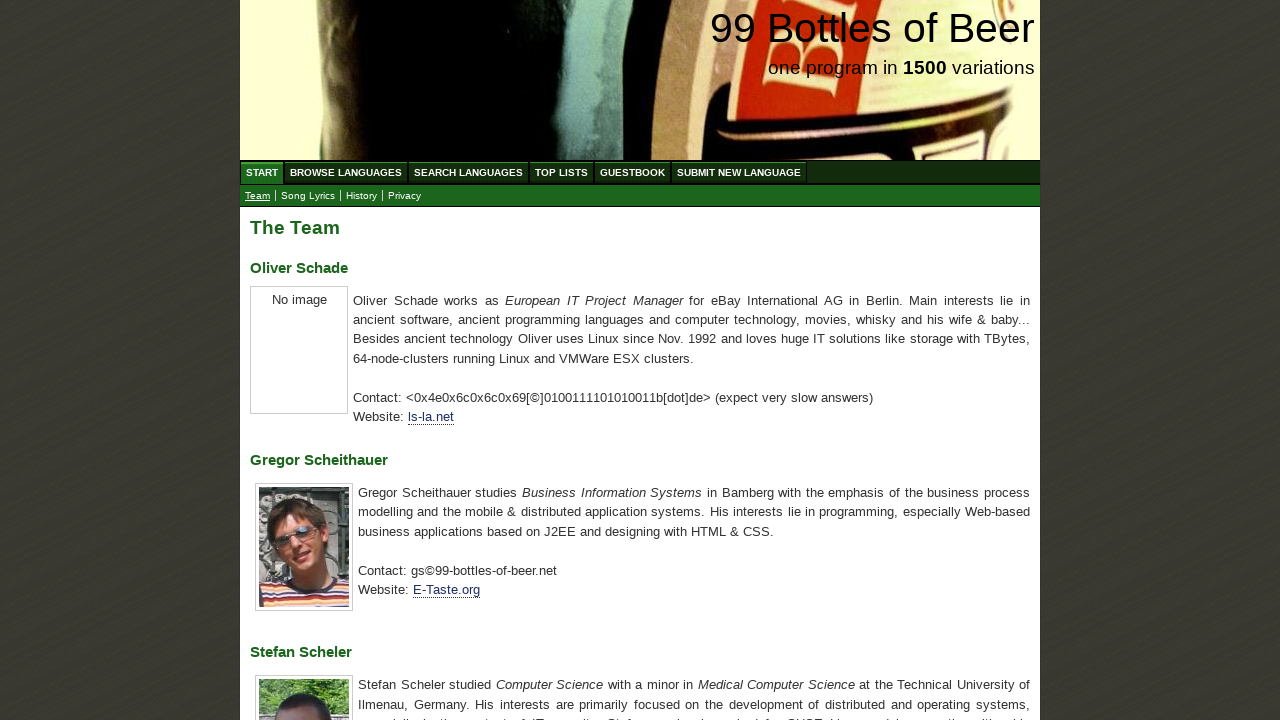

Located third team member 'Stefan Scheler'
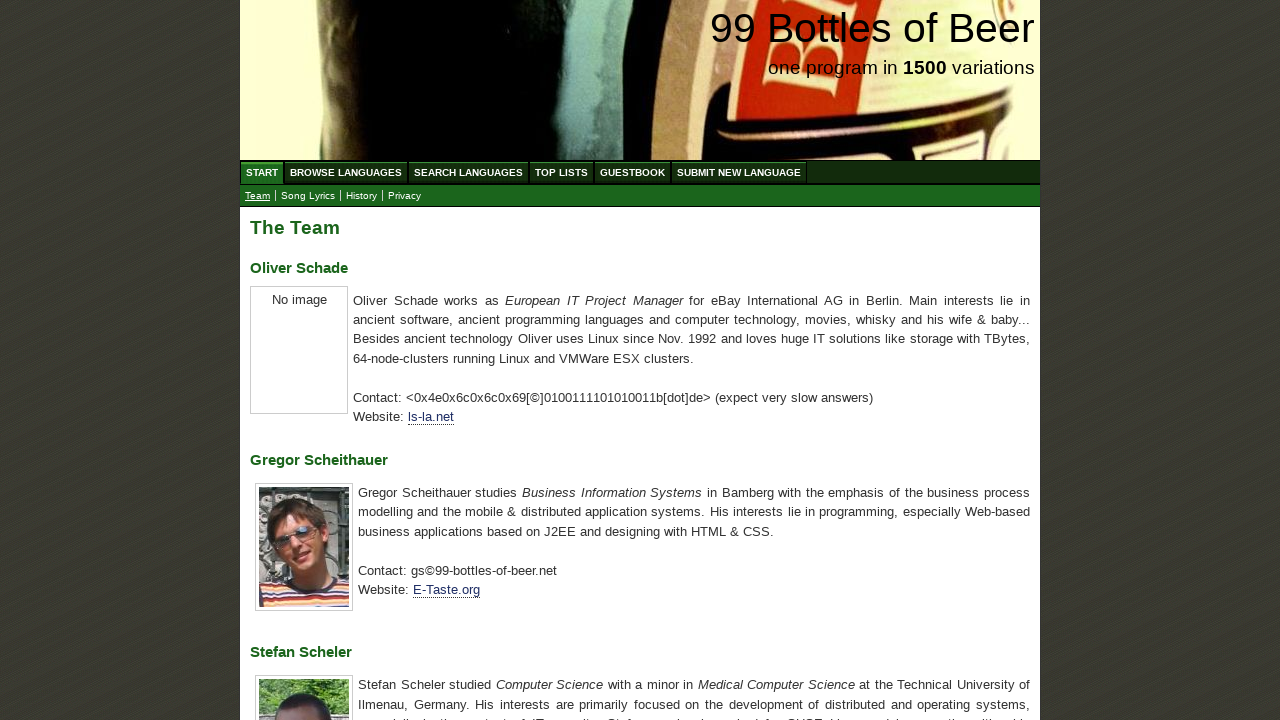

Verified Stefan Scheler name is displayed correctly
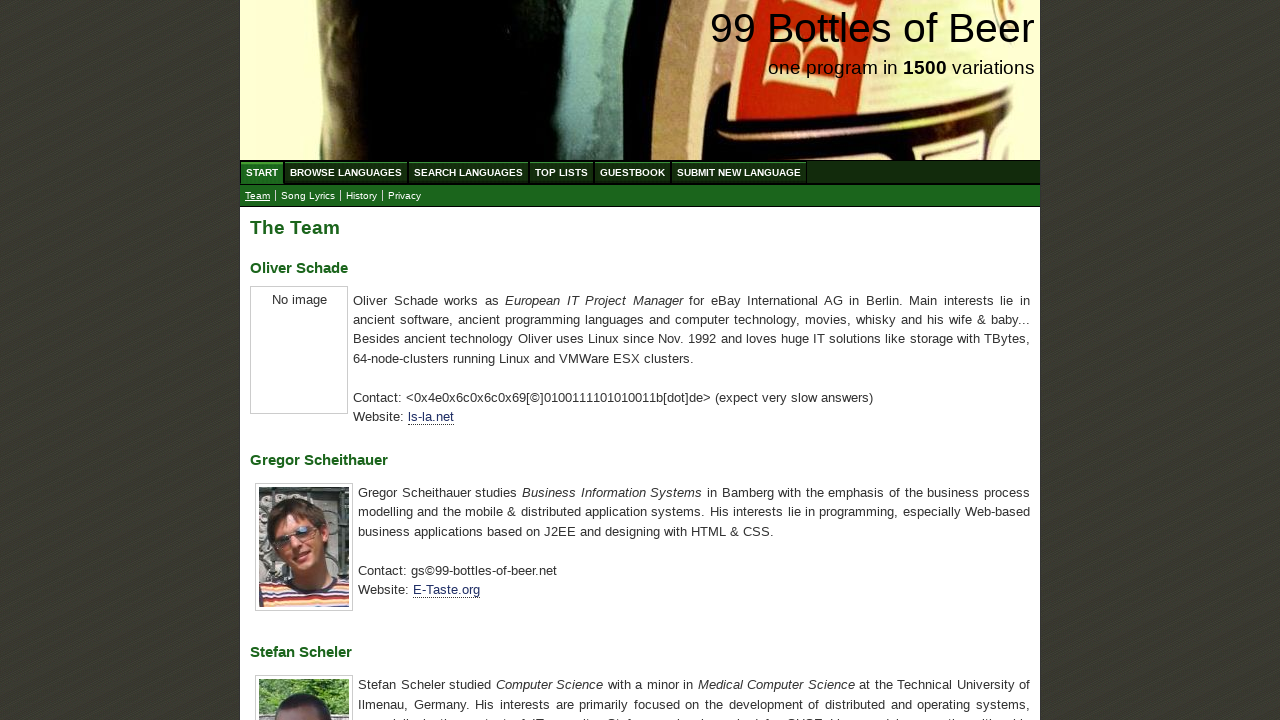

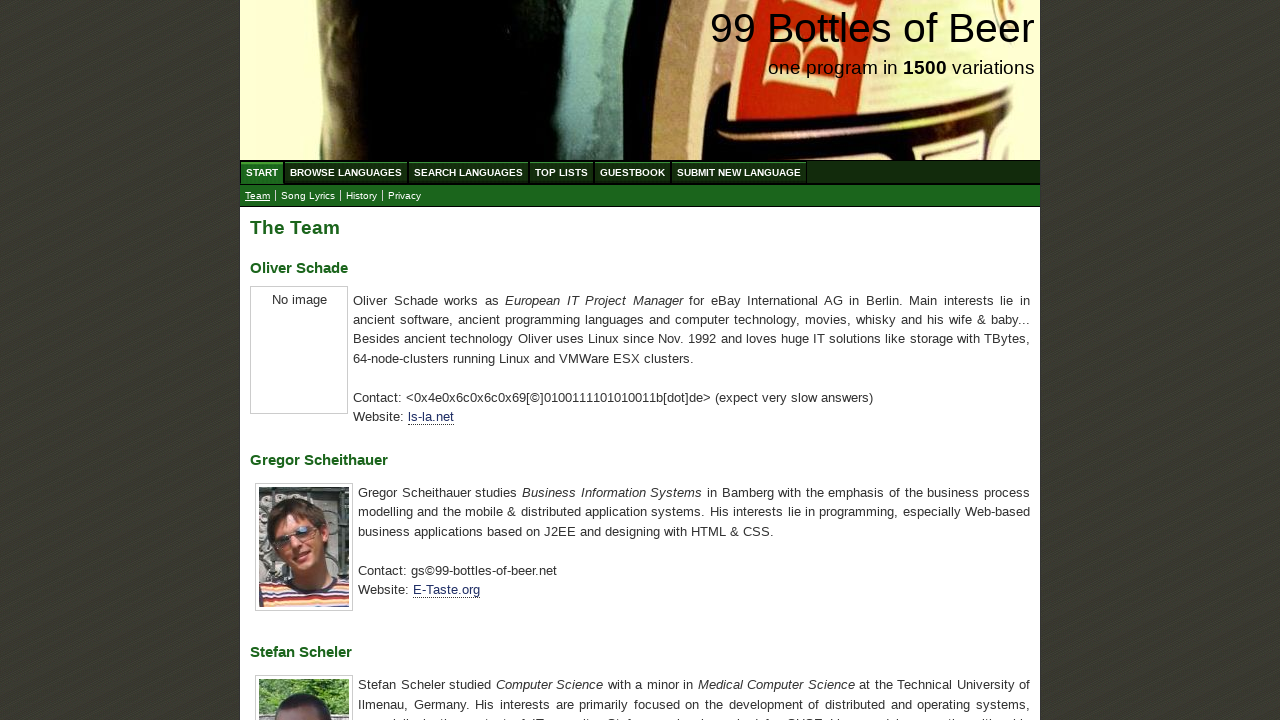